Tests responsive design by navigating to dev.to and viewing the page at different viewport sizes (desktop, tablet, and mobile dimensions)

Starting URL: https://dev.to

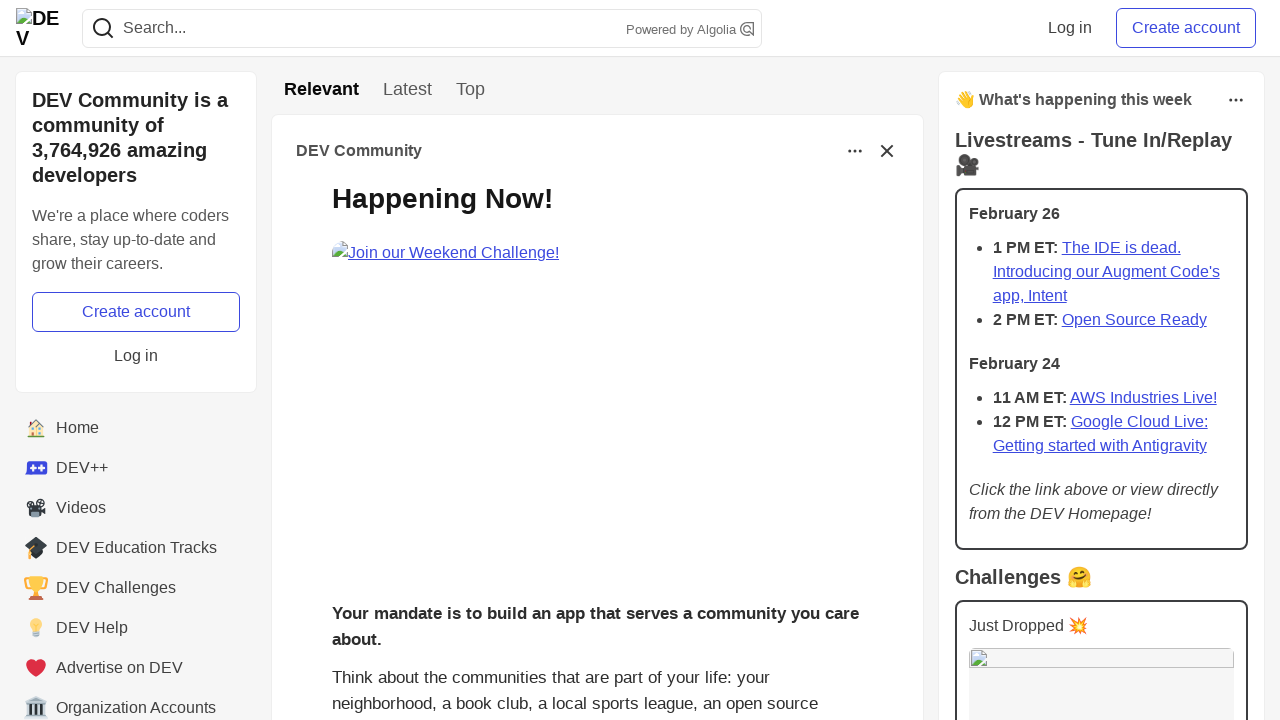

Set viewport to desktop size (2200x1800)
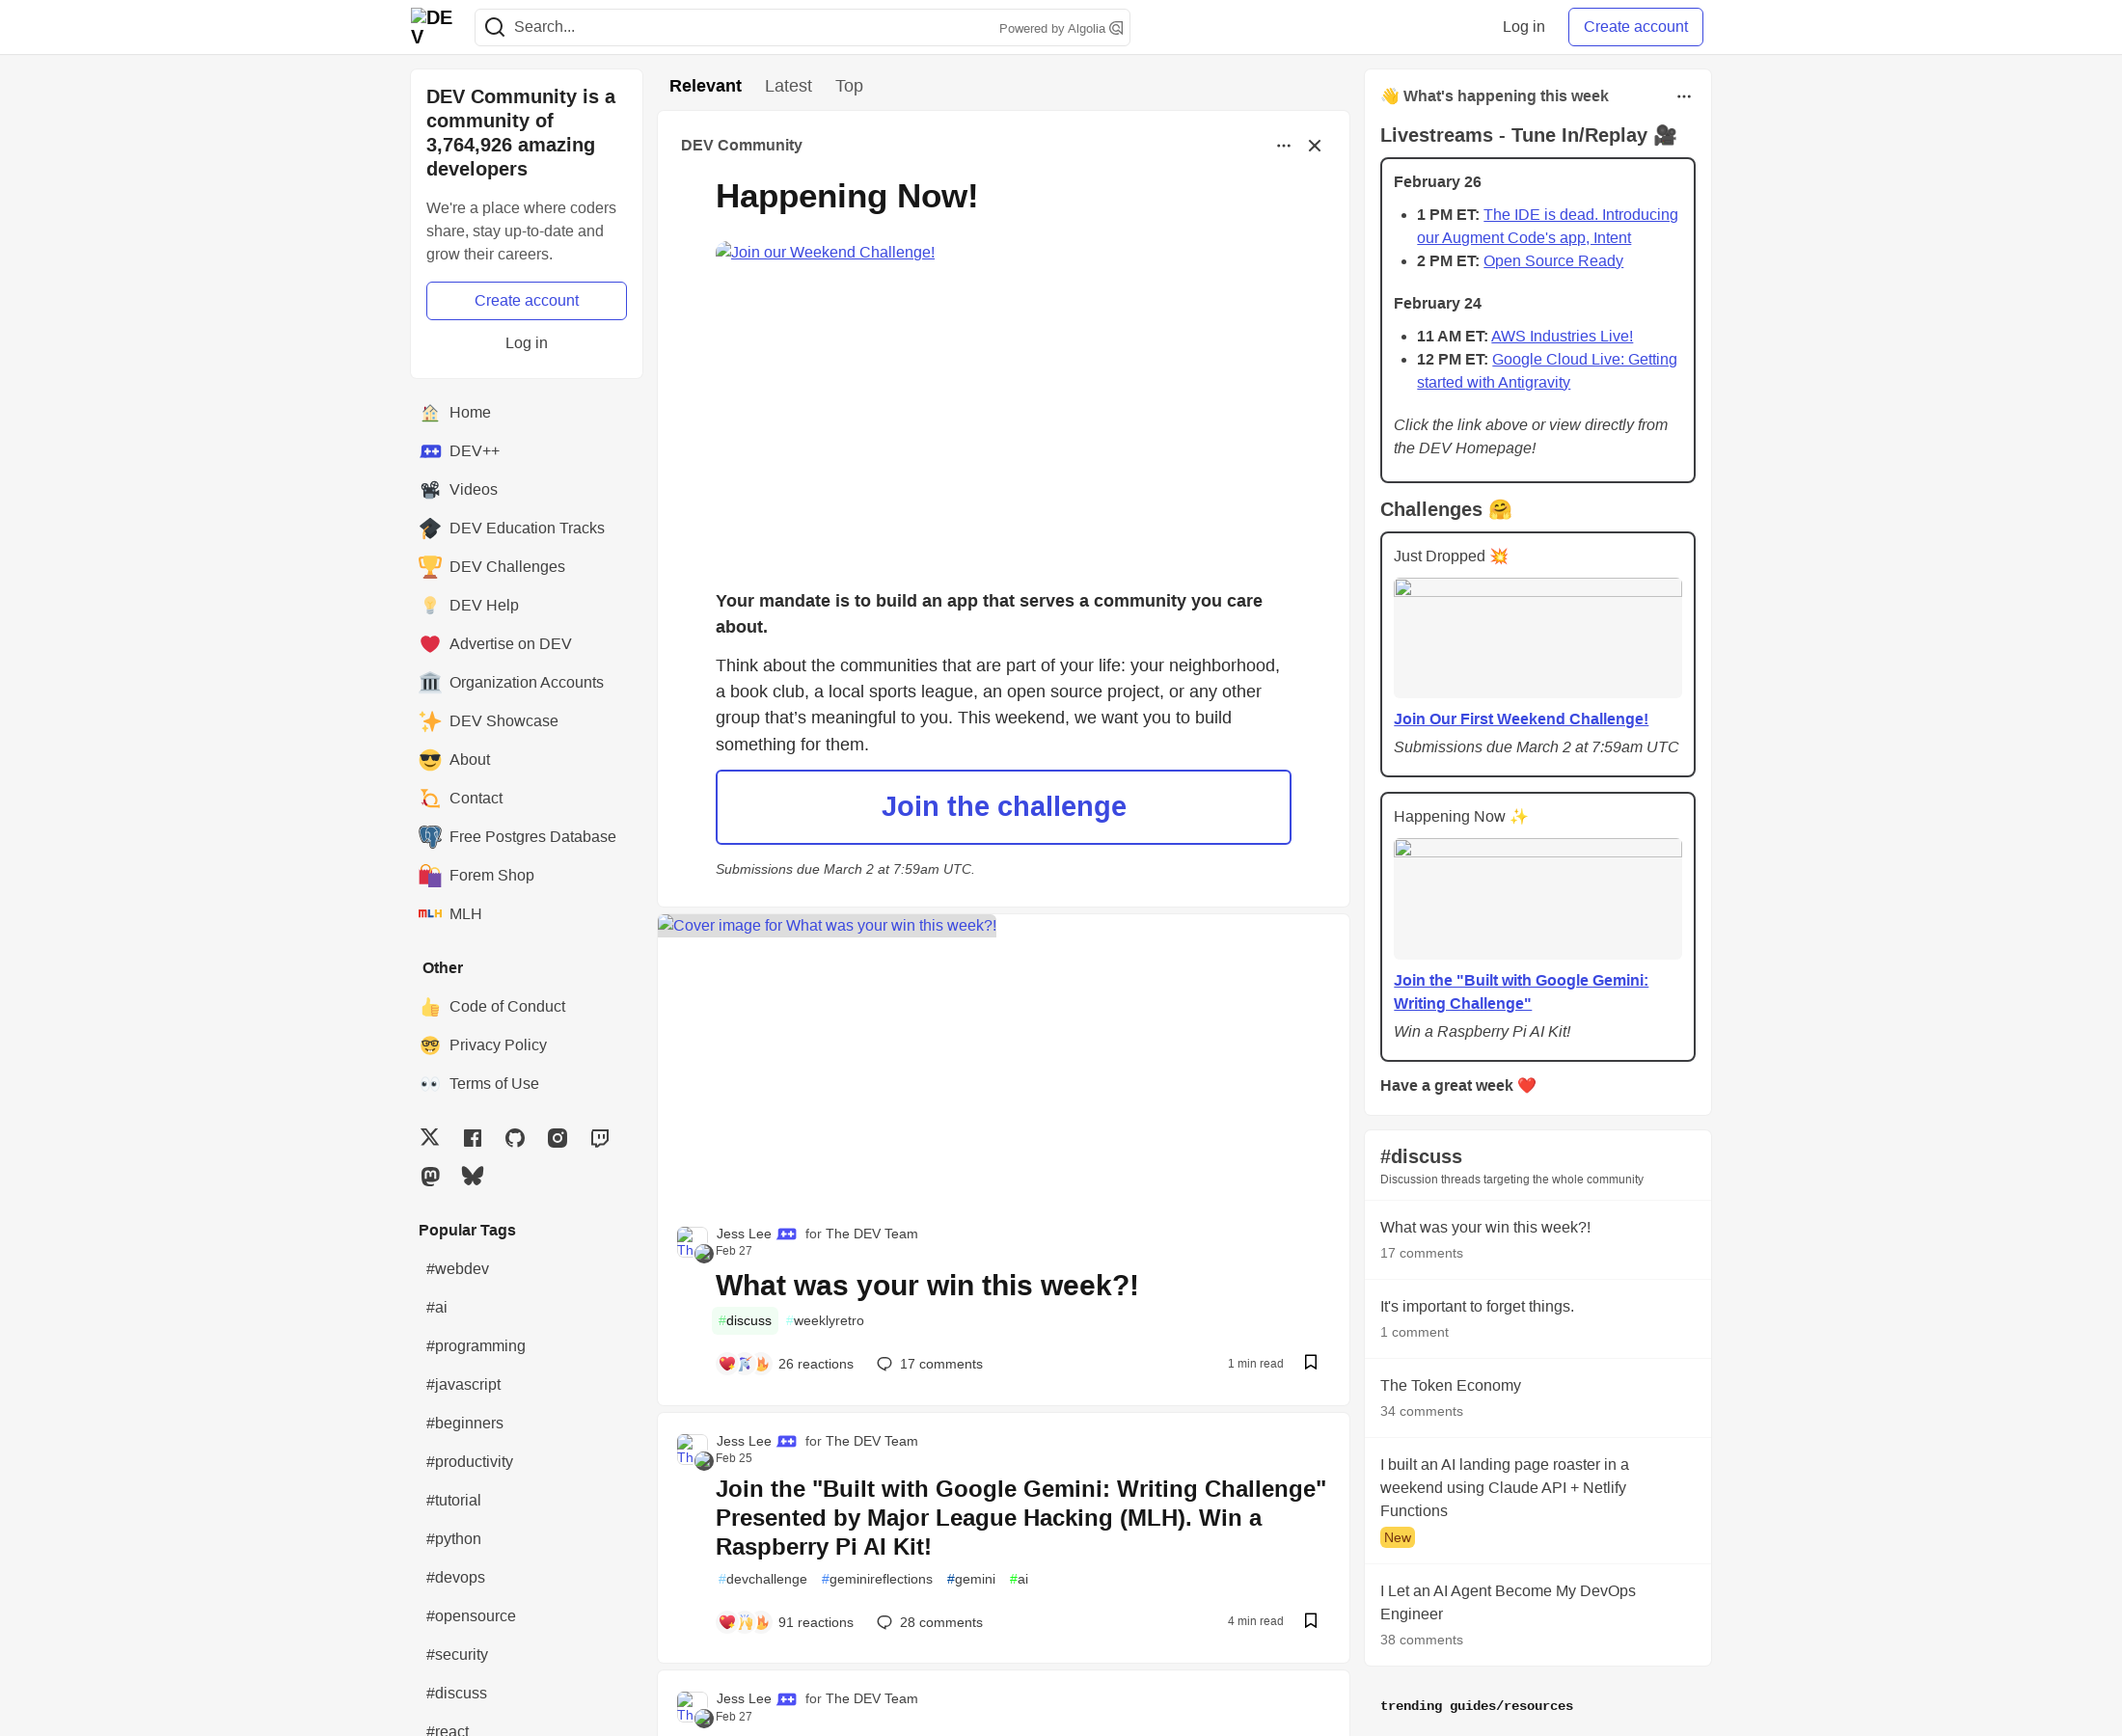

Reloaded page at desktop viewport
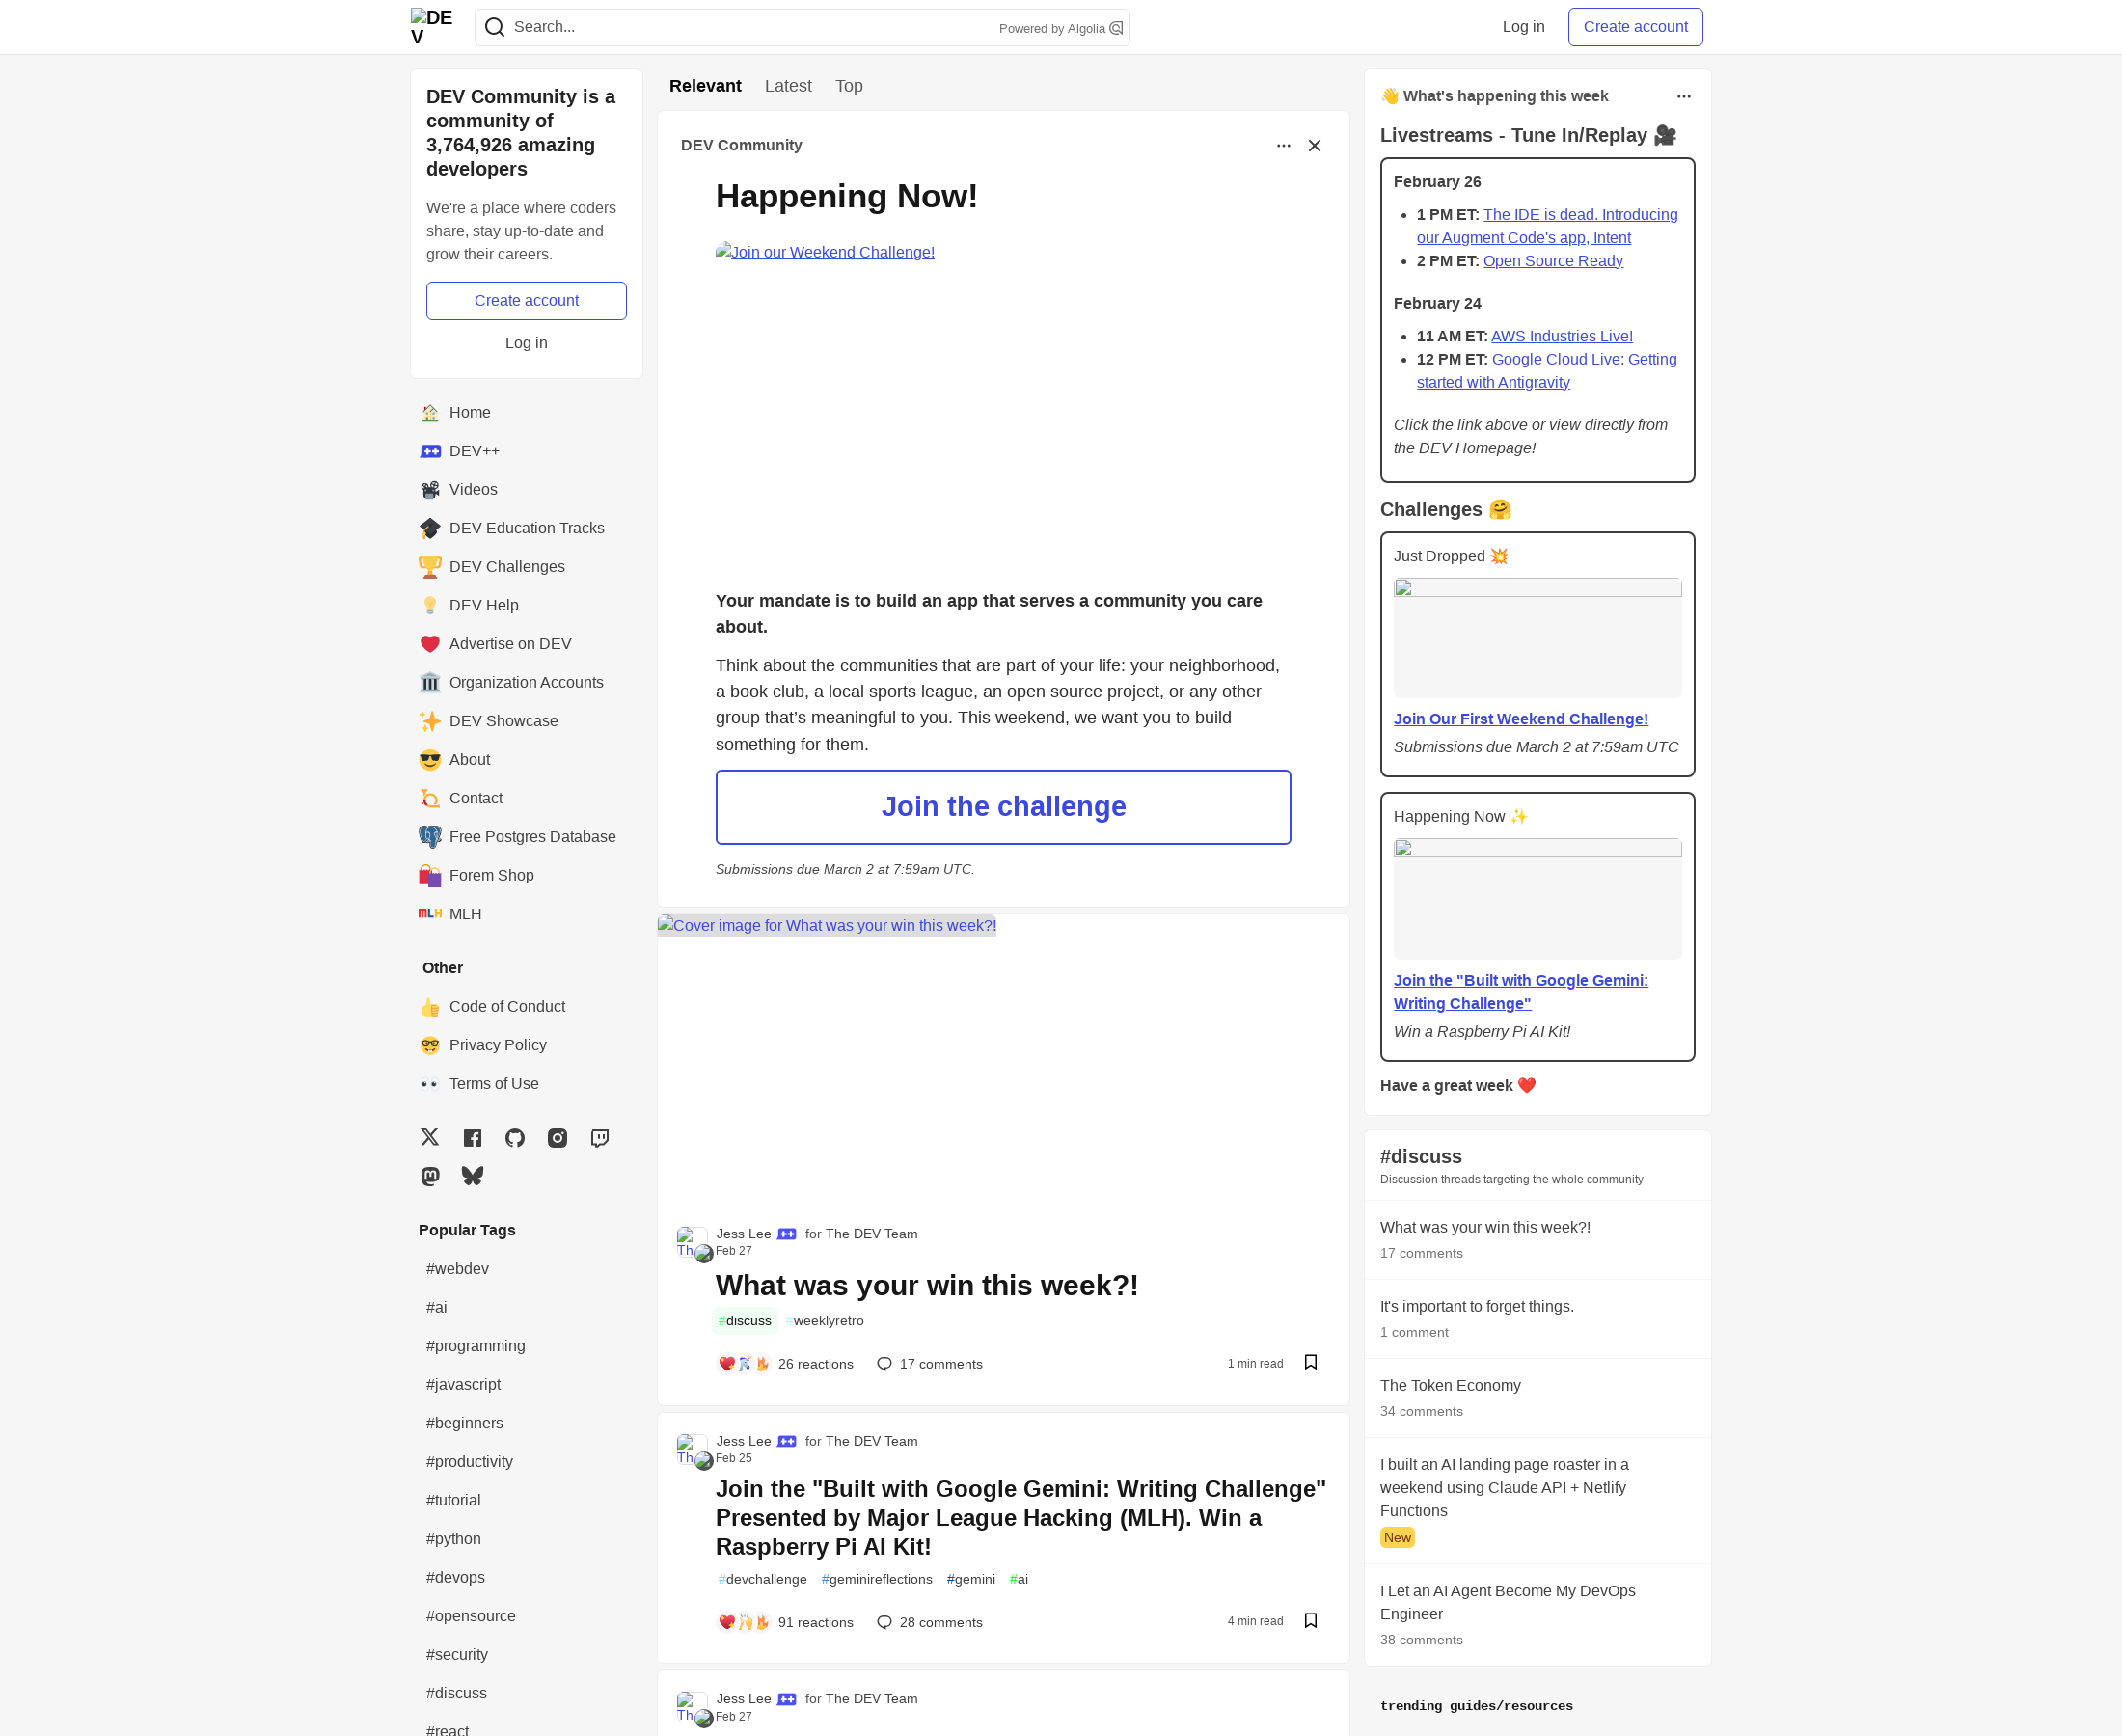

Page fully loaded at desktop viewport (networkidle)
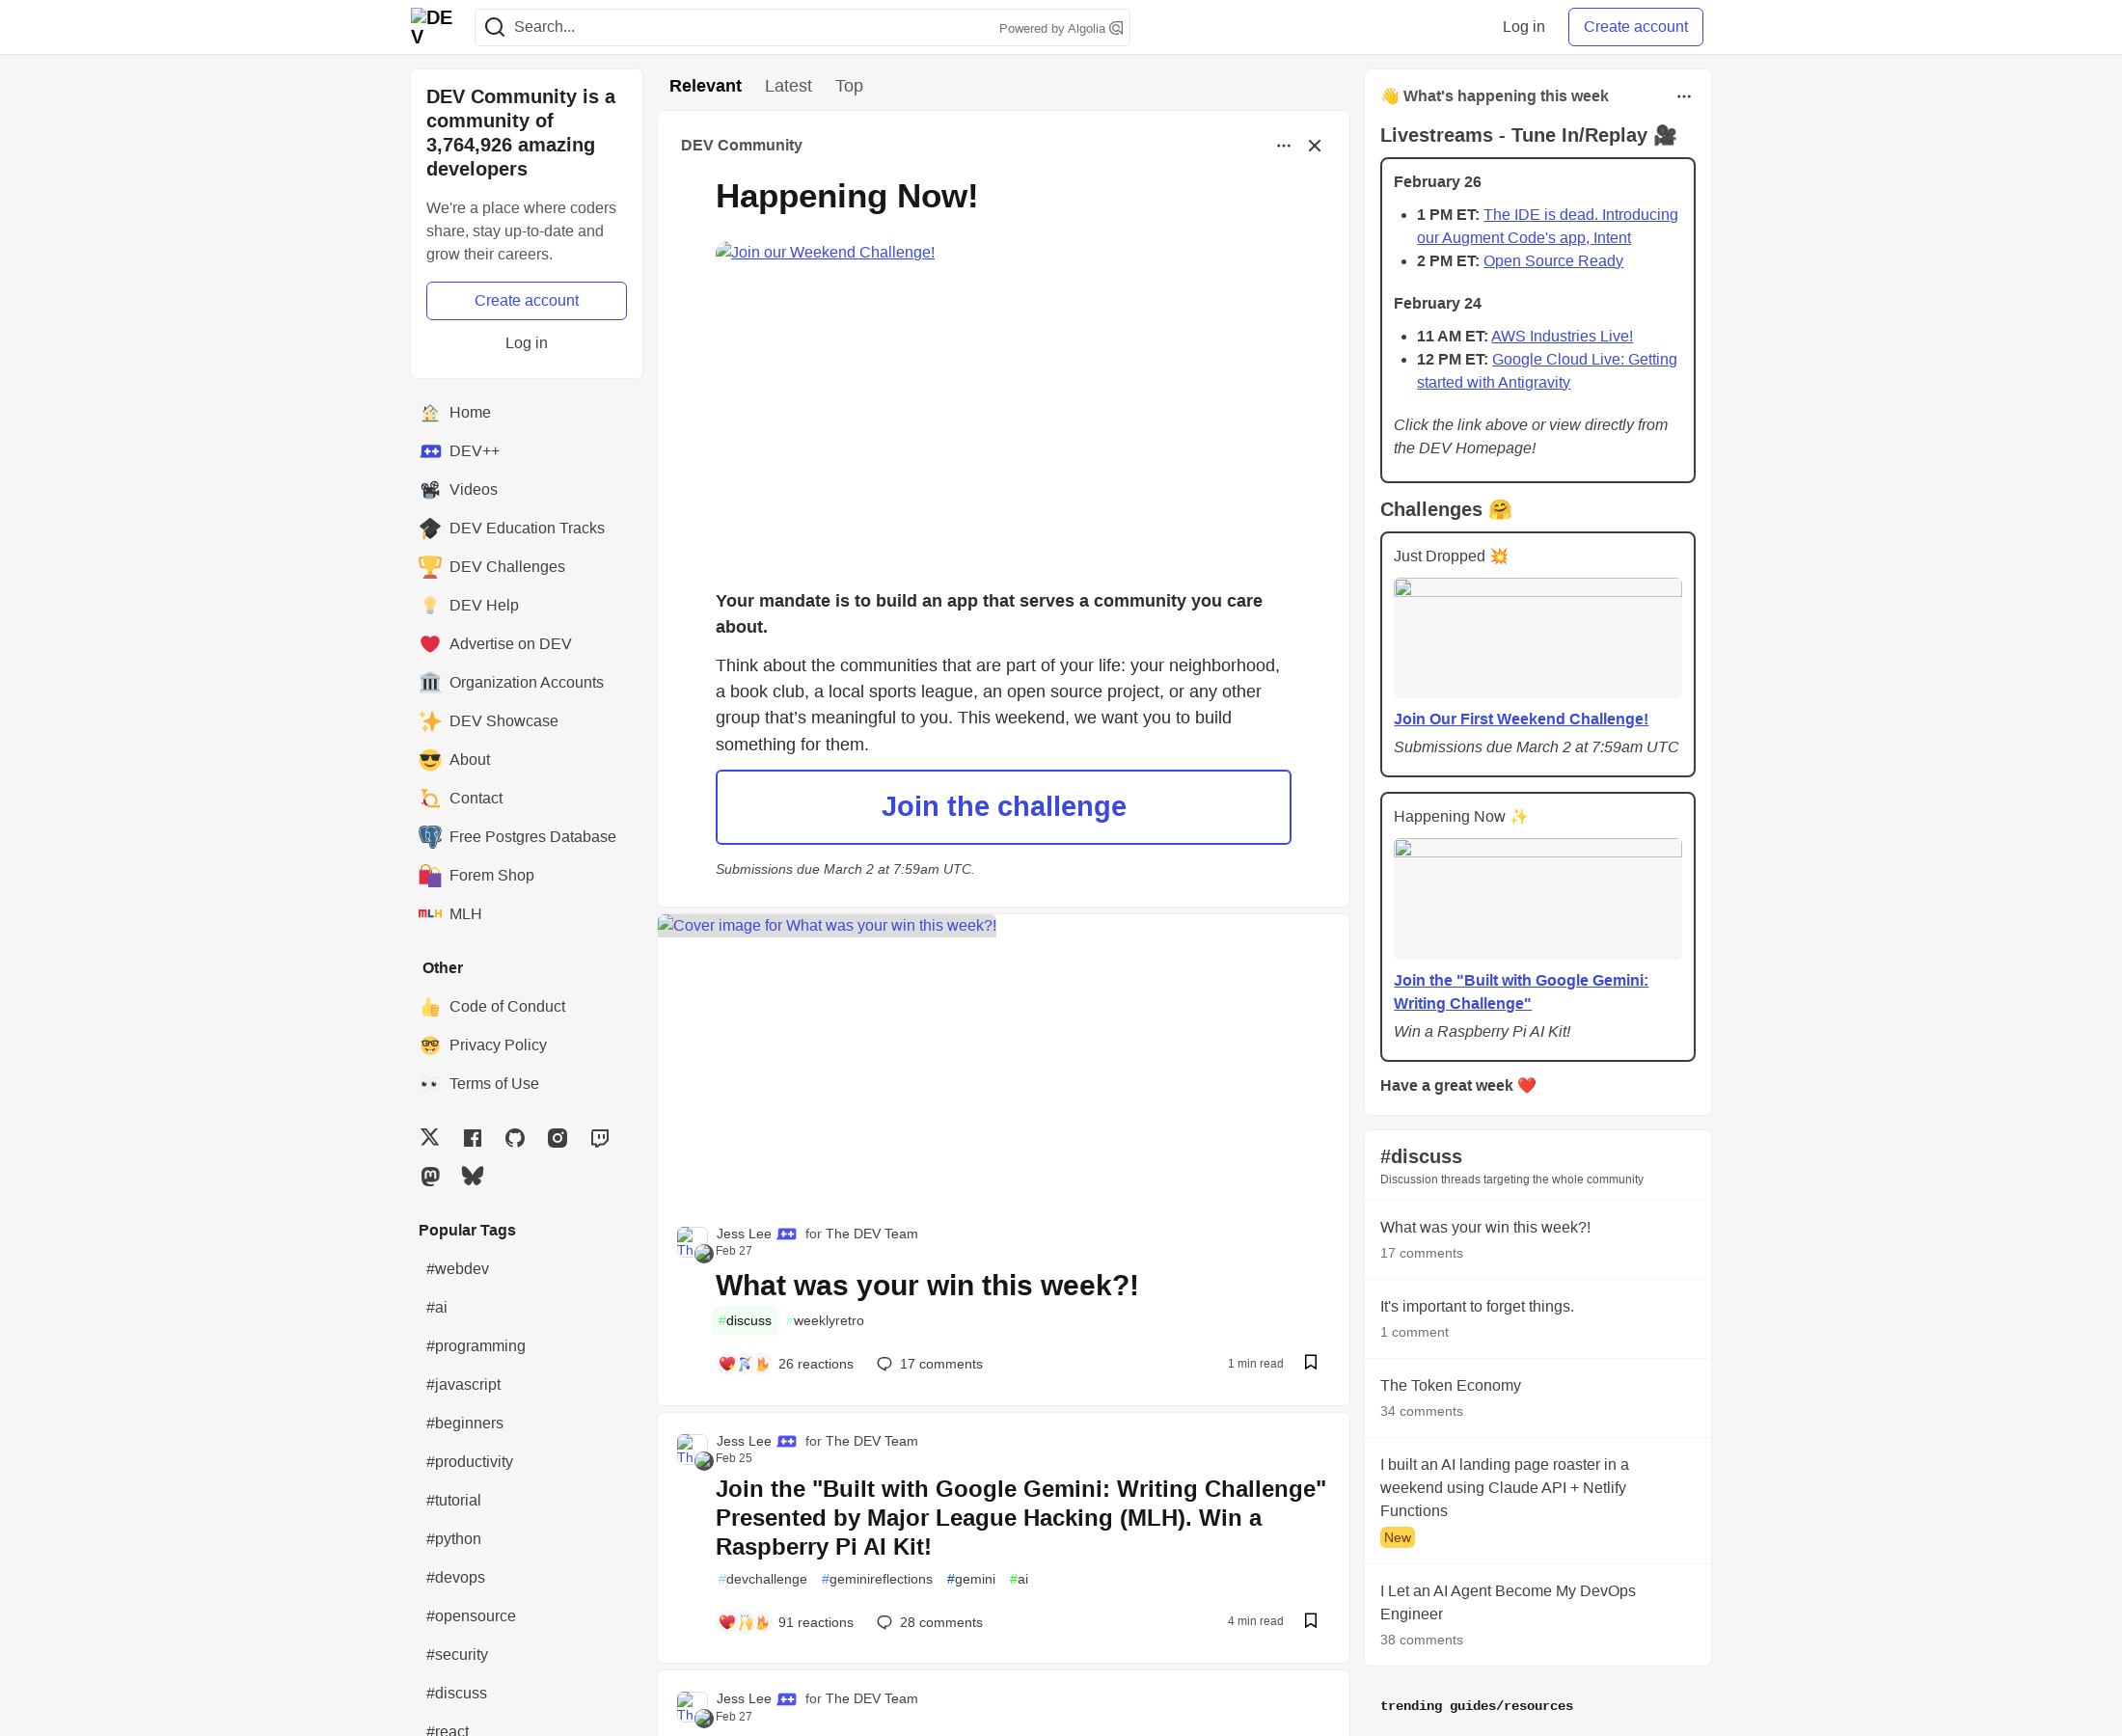

Set viewport to tablet size (1200x1400)
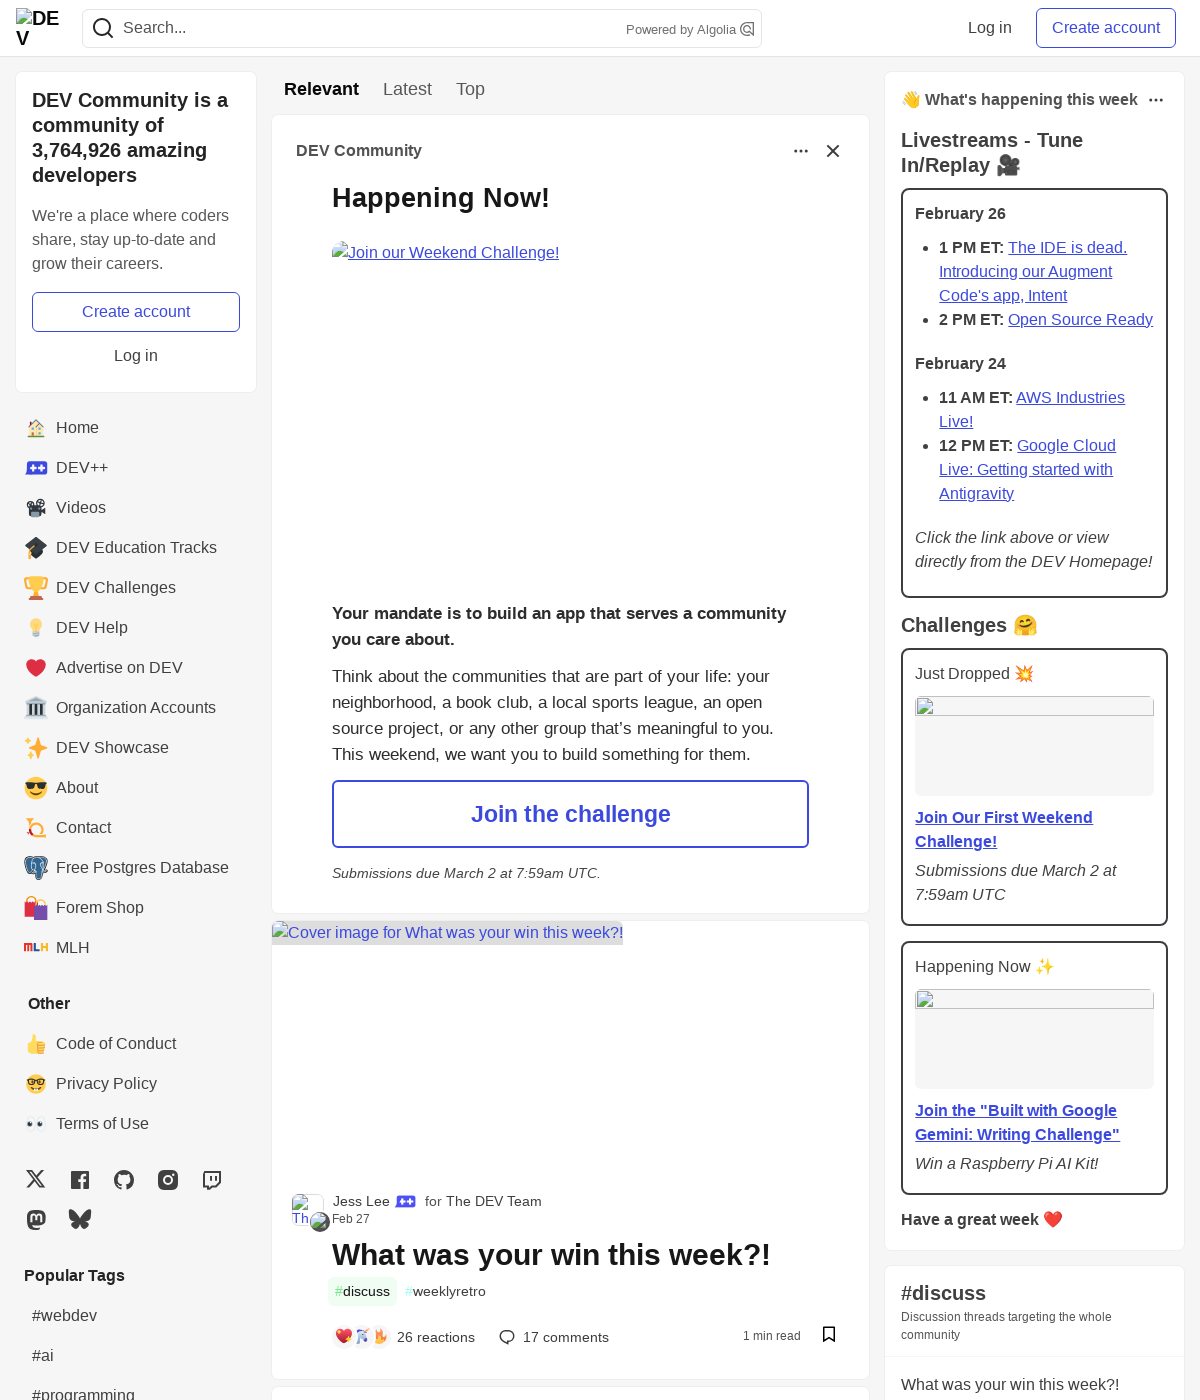

Reloaded page at tablet viewport
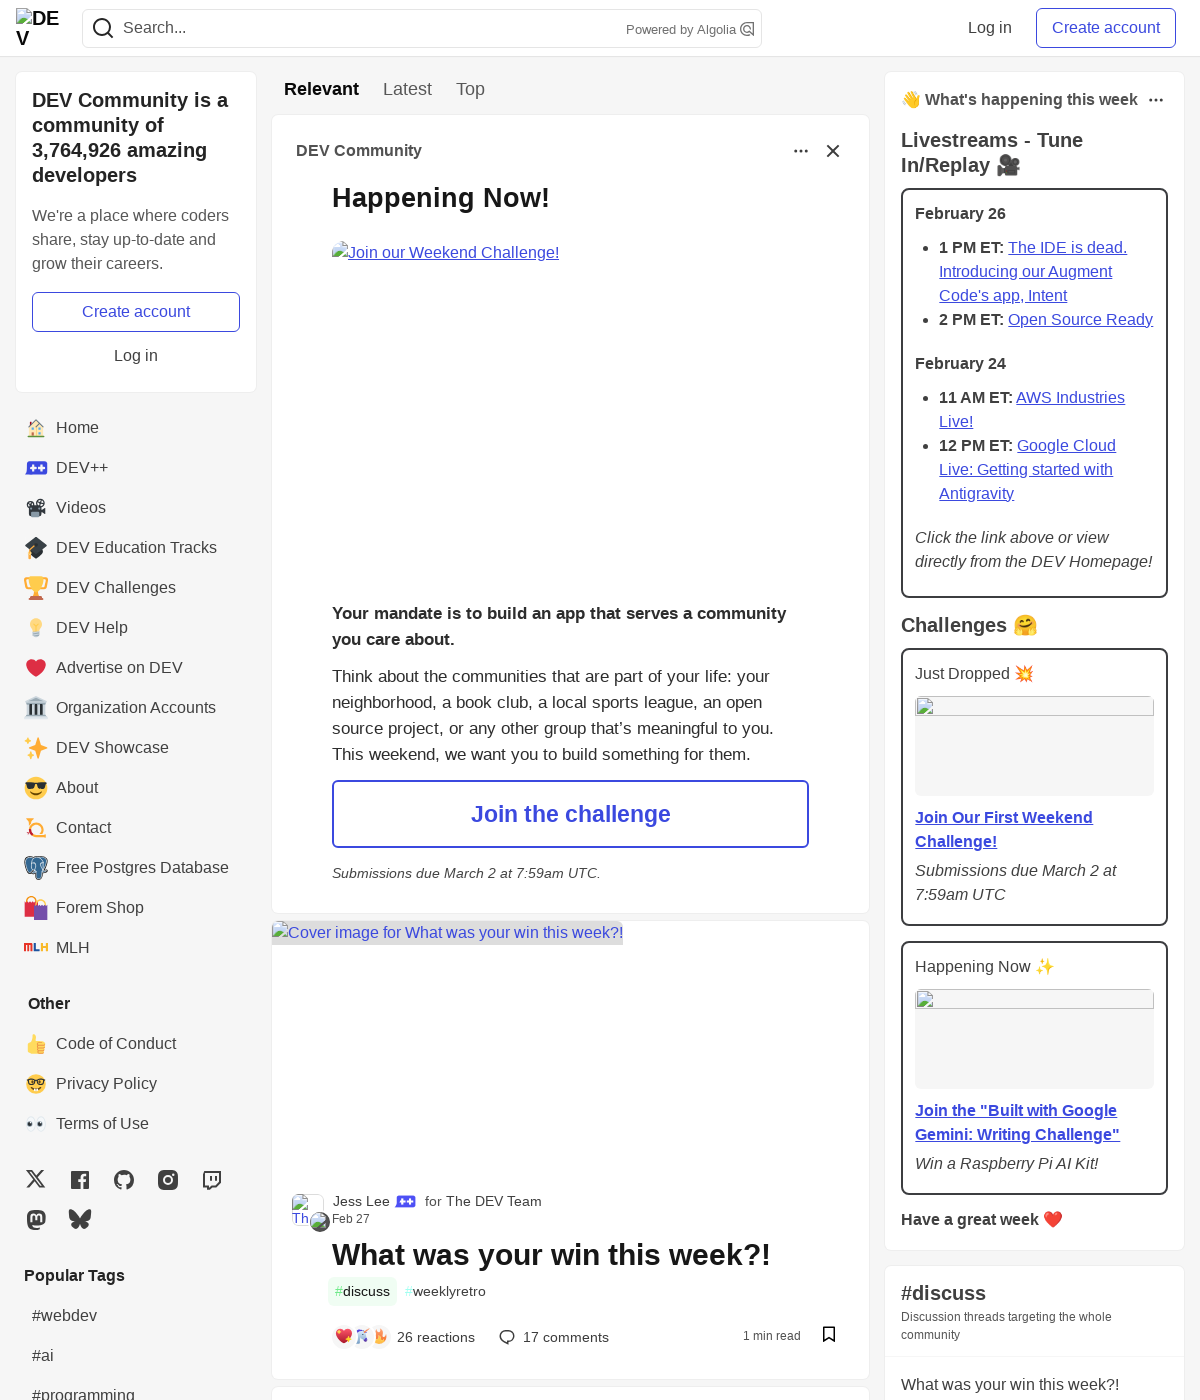

Page fully loaded at tablet viewport (networkidle)
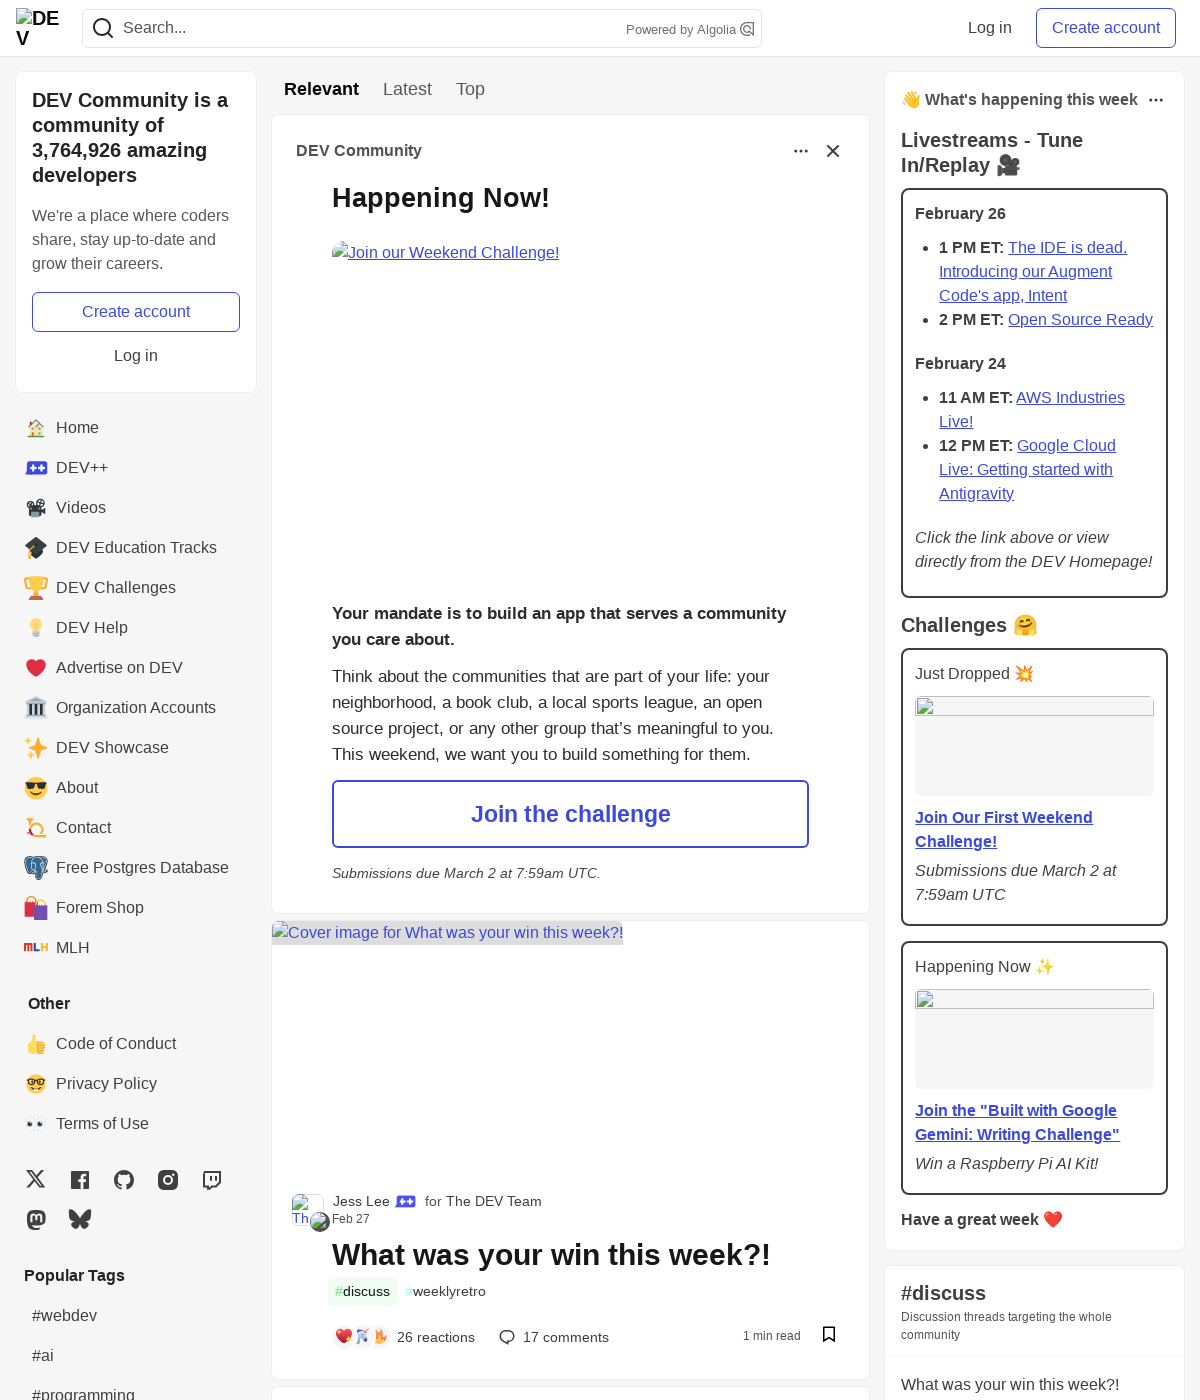

Set viewport to mobile size (680x1200)
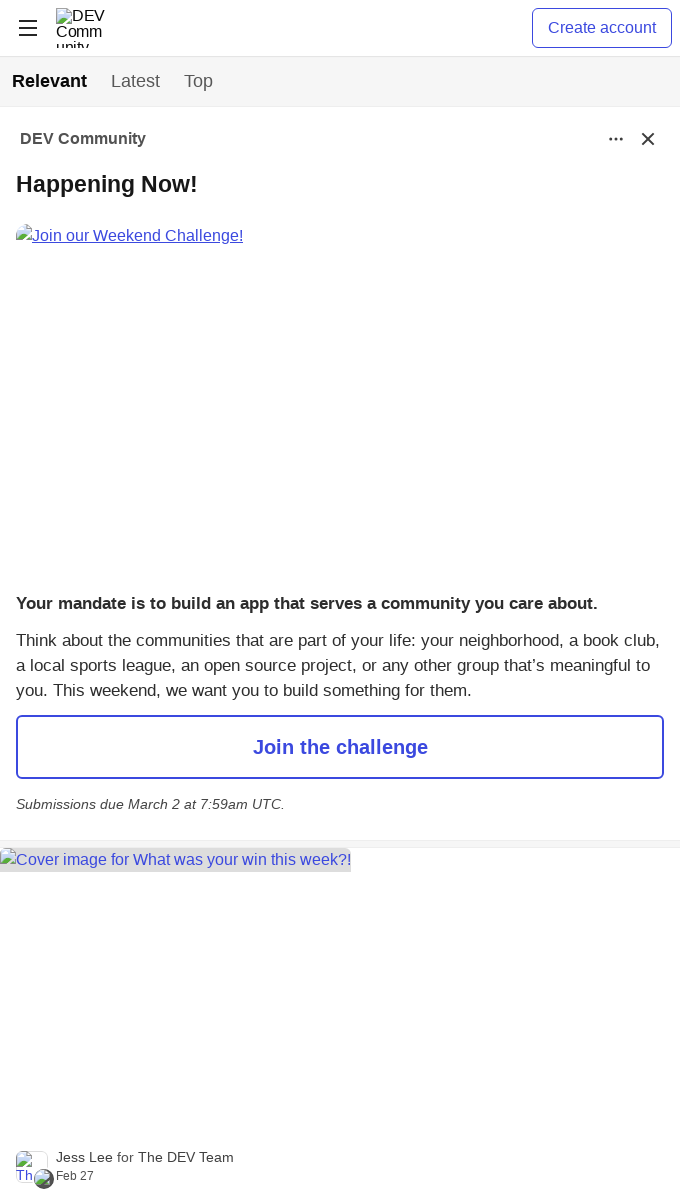

Reloaded page at mobile viewport
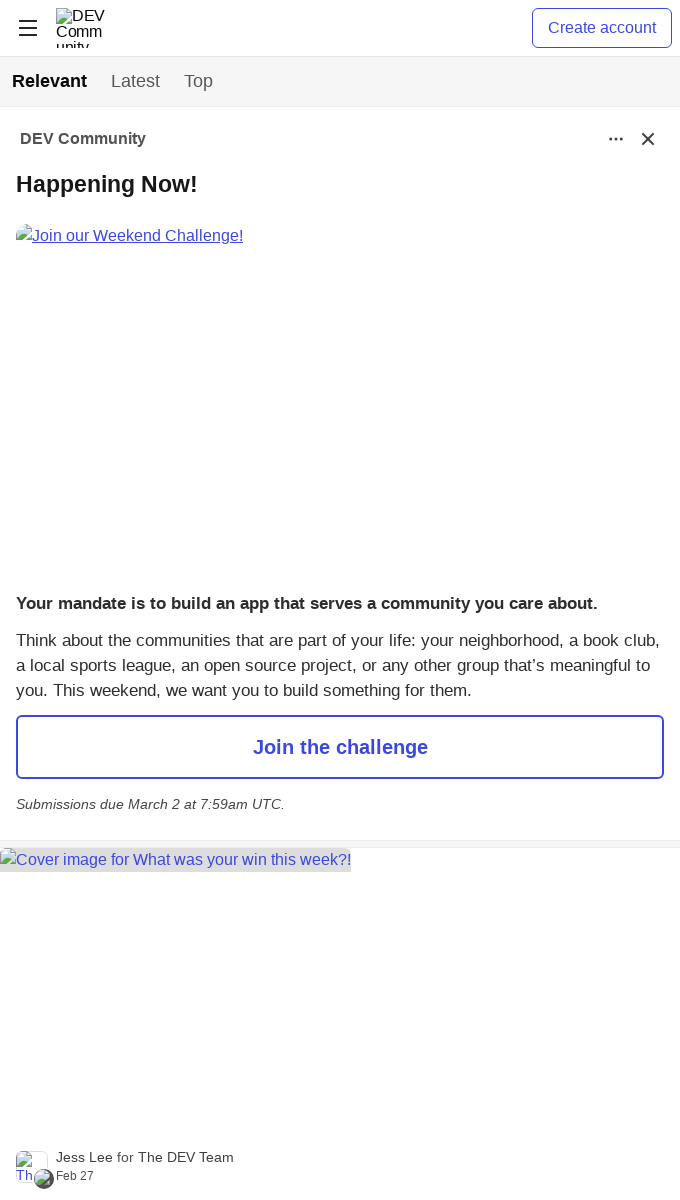

Page fully loaded at mobile viewport (networkidle)
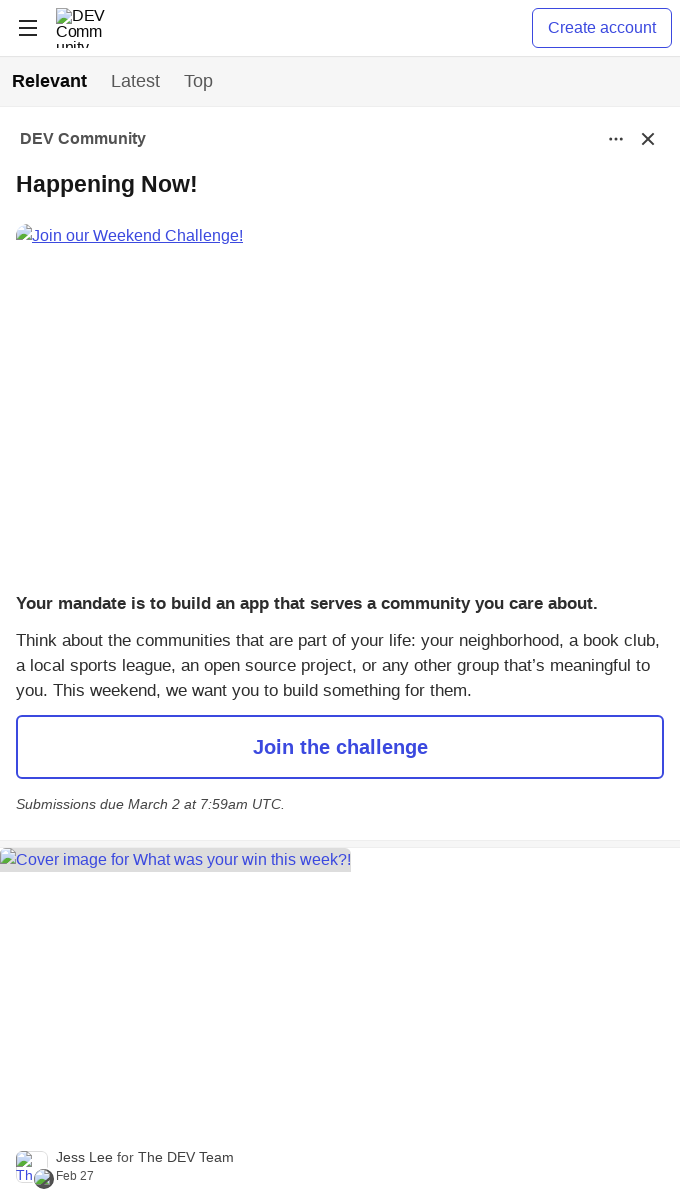

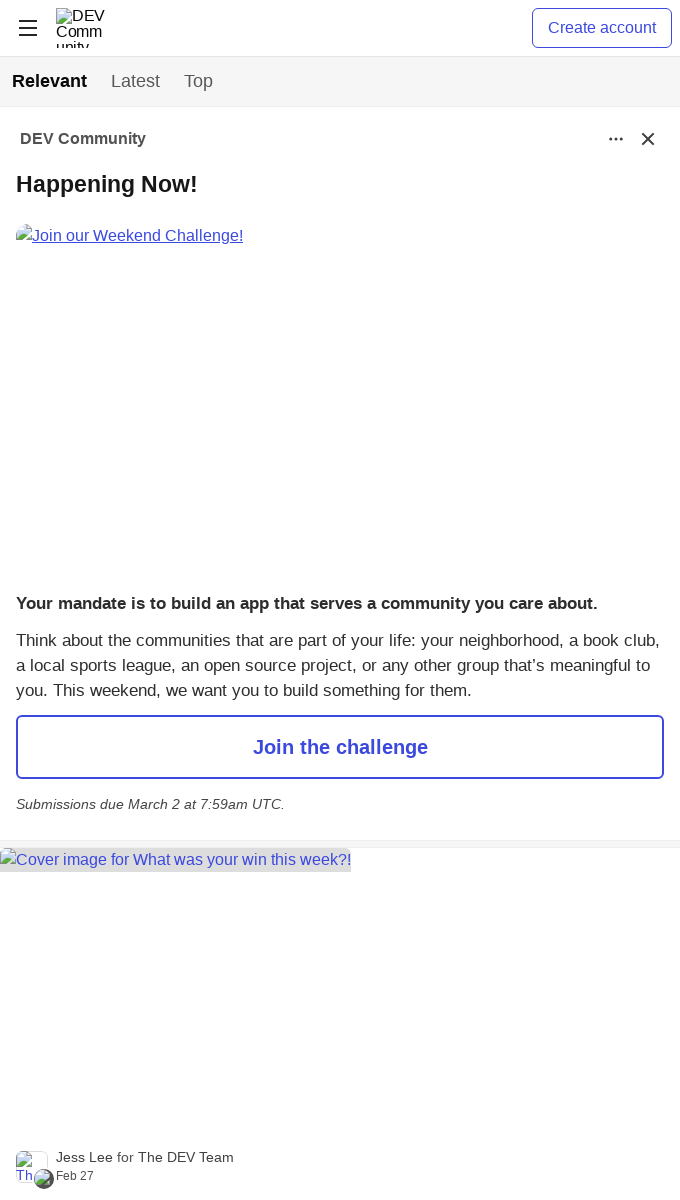